Tests login form on practice automation site using hard assertions, fills username and password fields, clicks login, and handles alert

Starting URL: https://ashraaf7.github.io/AA-Practice-Test-Automation

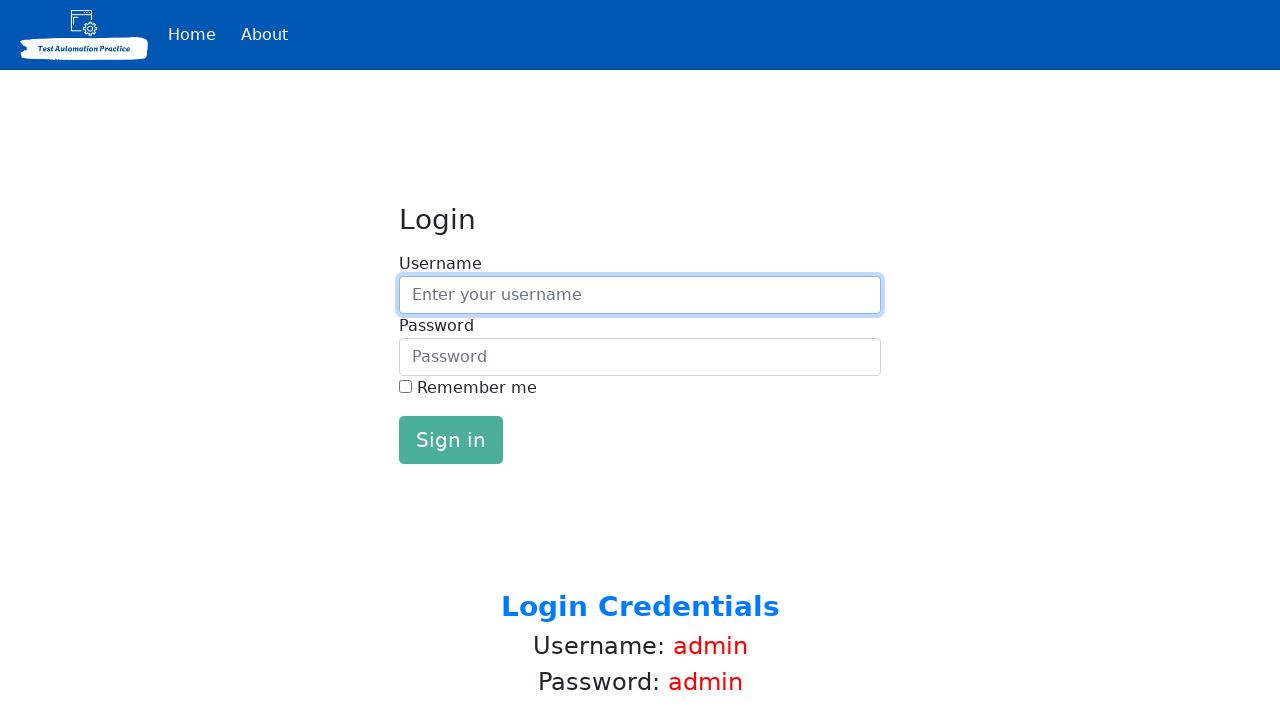

Filled username field with '2' on #inputUsername
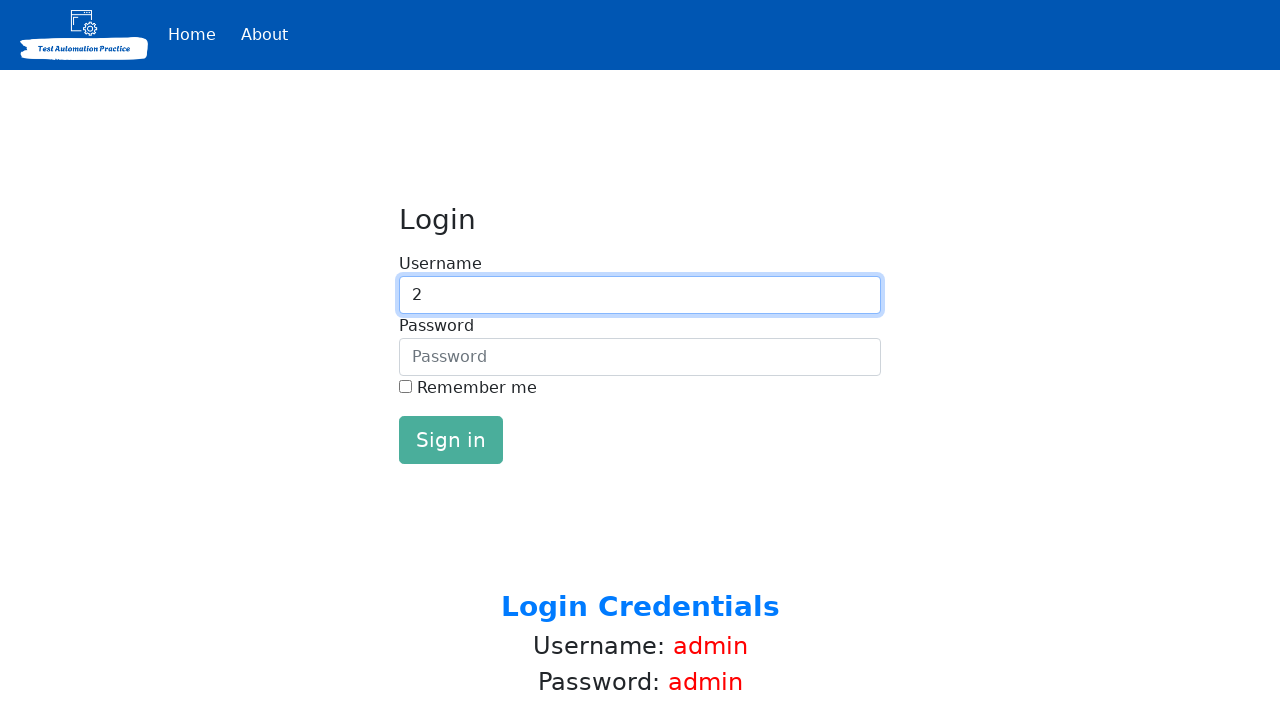

Filled password field with 'admin' on #inputPassword
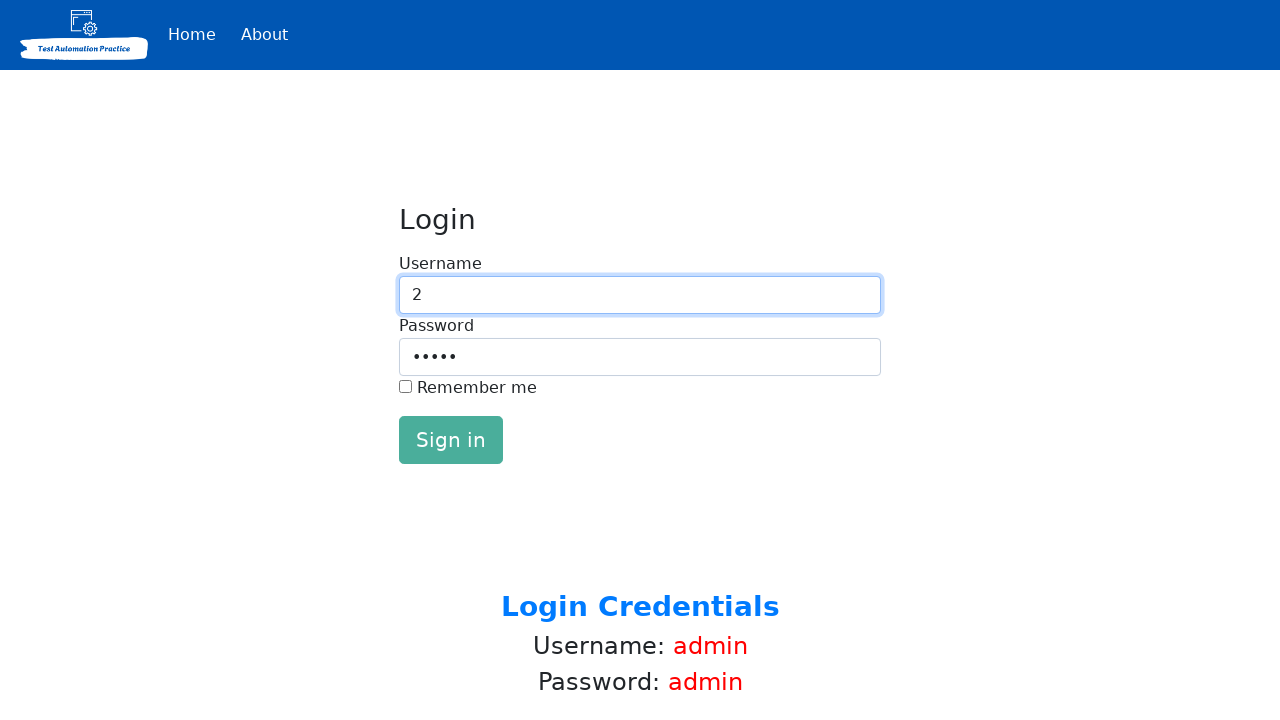

Clicked login button at (451, 440) on #loginButton
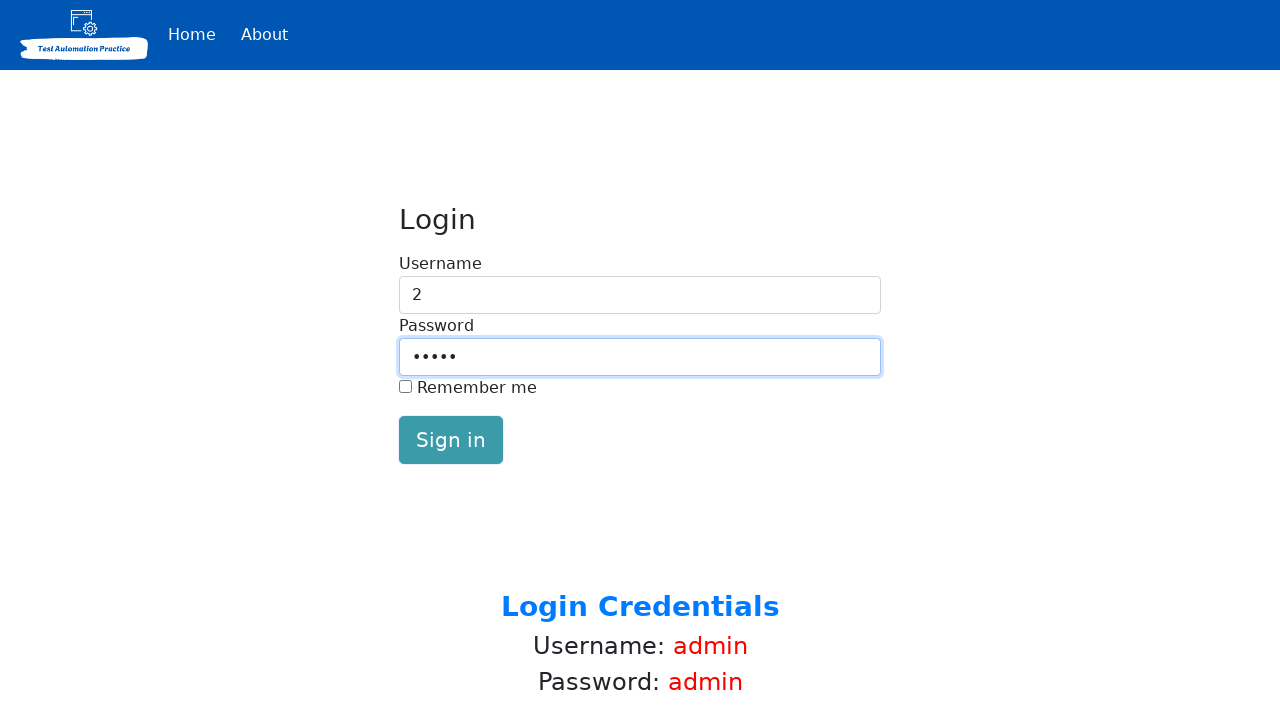

Alert dialog accepted
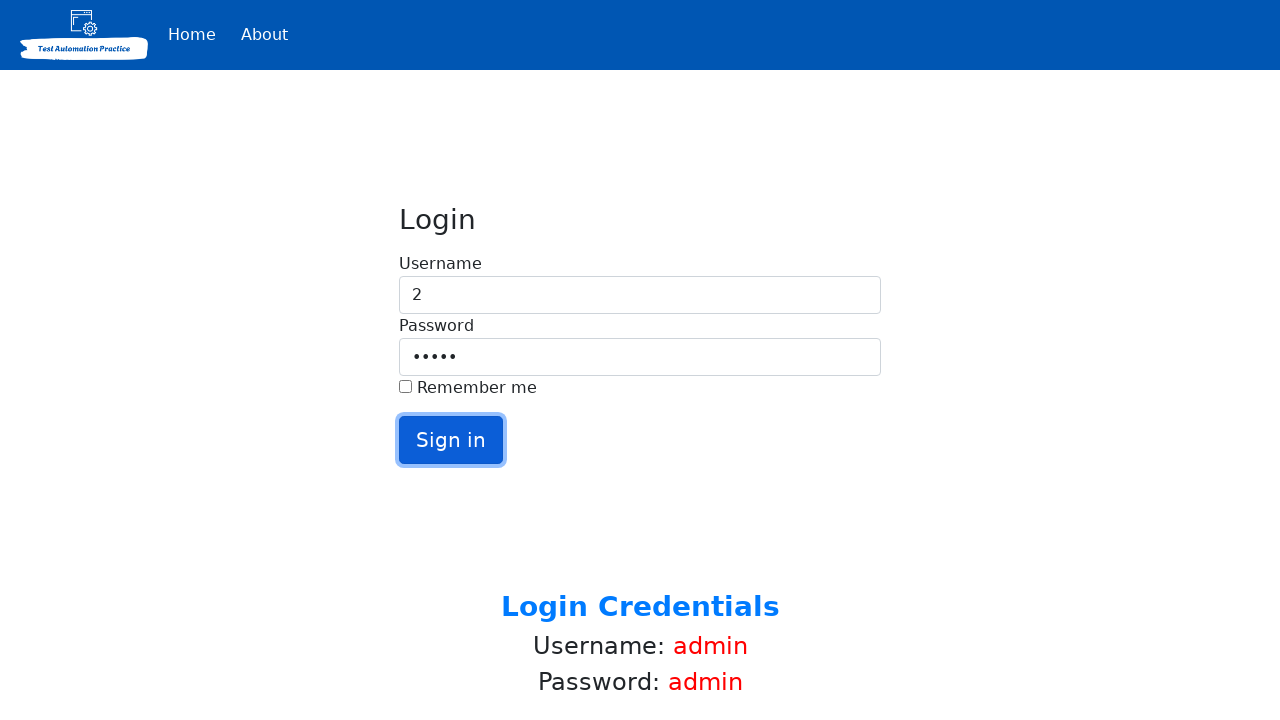

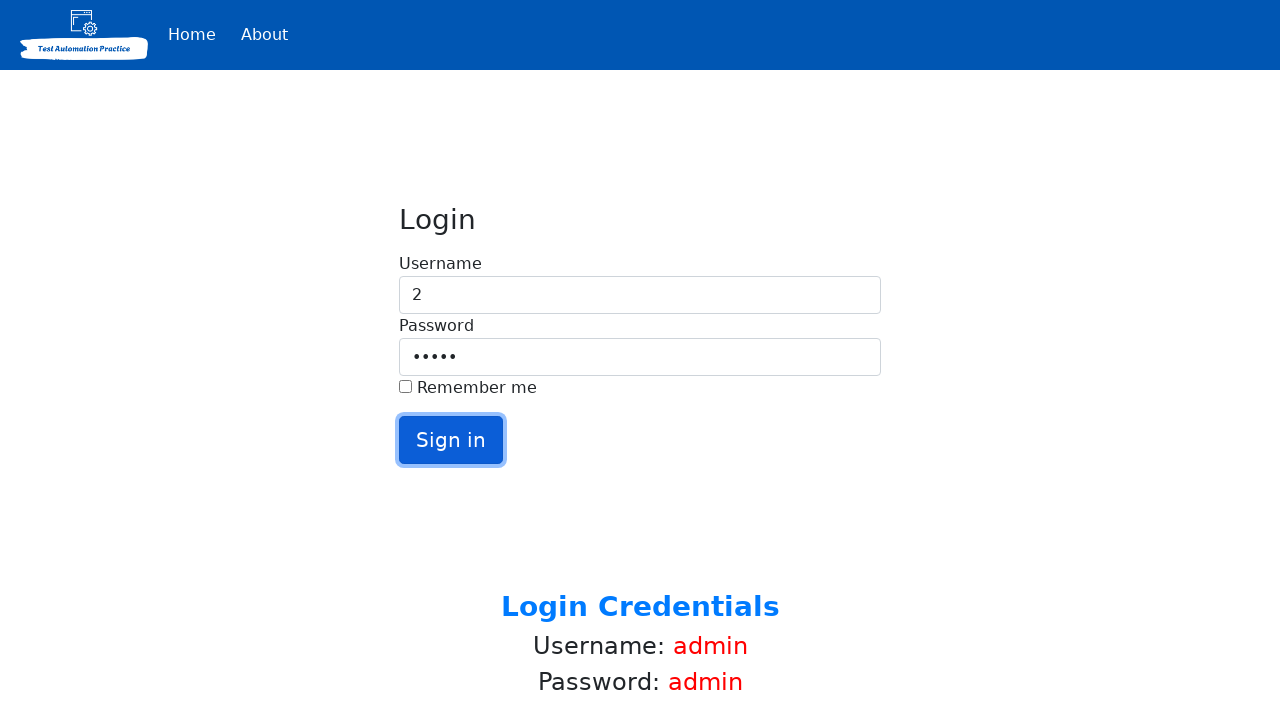